Launches the SHEIN India e-commerce website and verifies the page loads successfully by checking the title is present.

Starting URL: https://www.sheinindia.in/

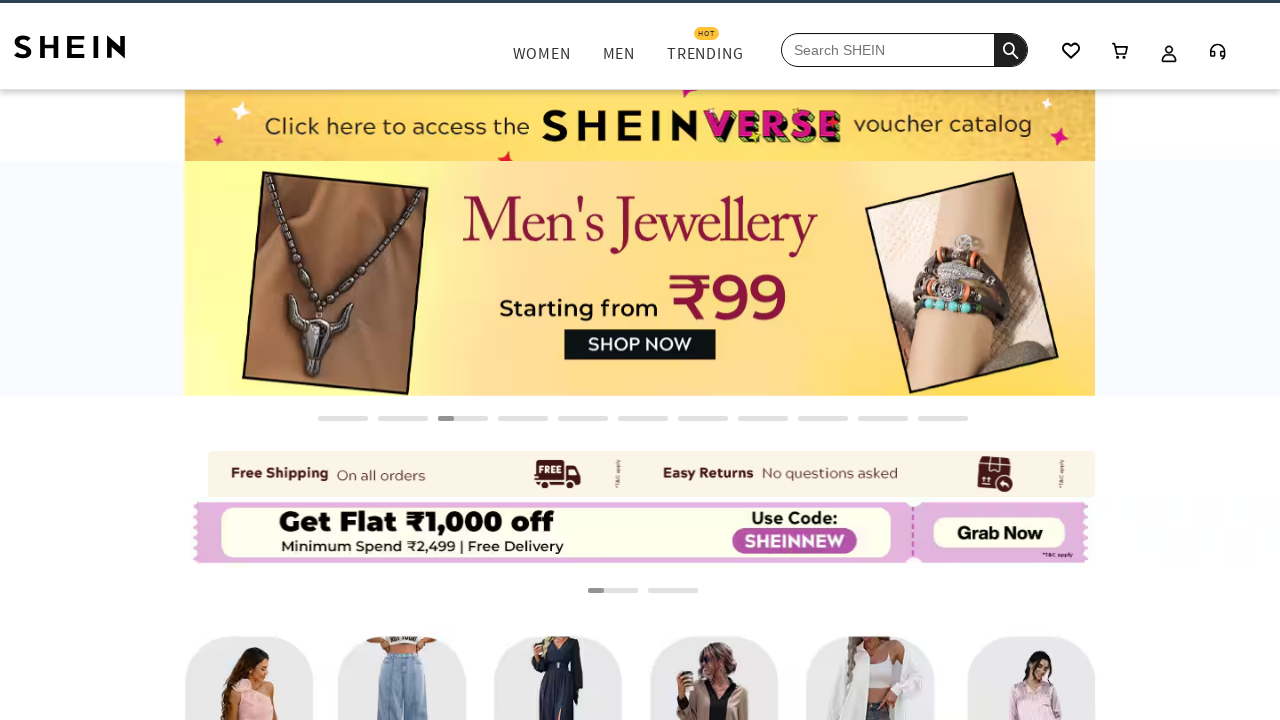

Waited for page DOM content to load
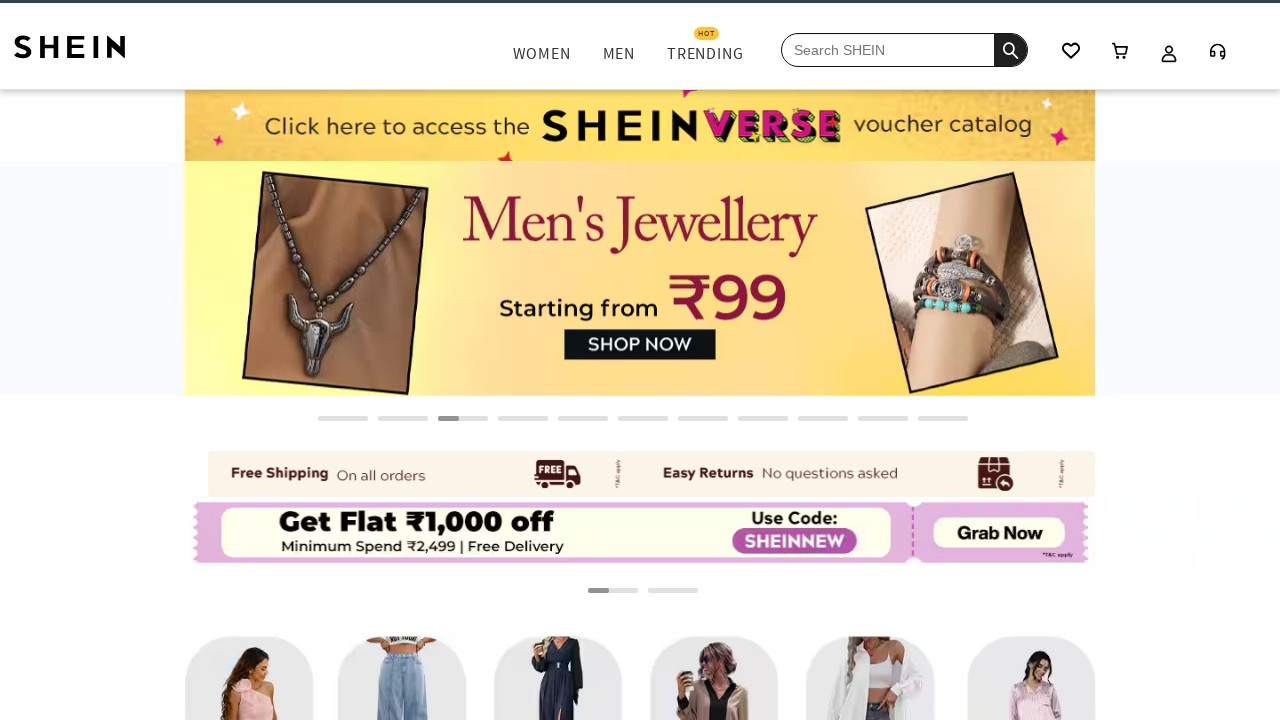

Verified page title is present and not empty
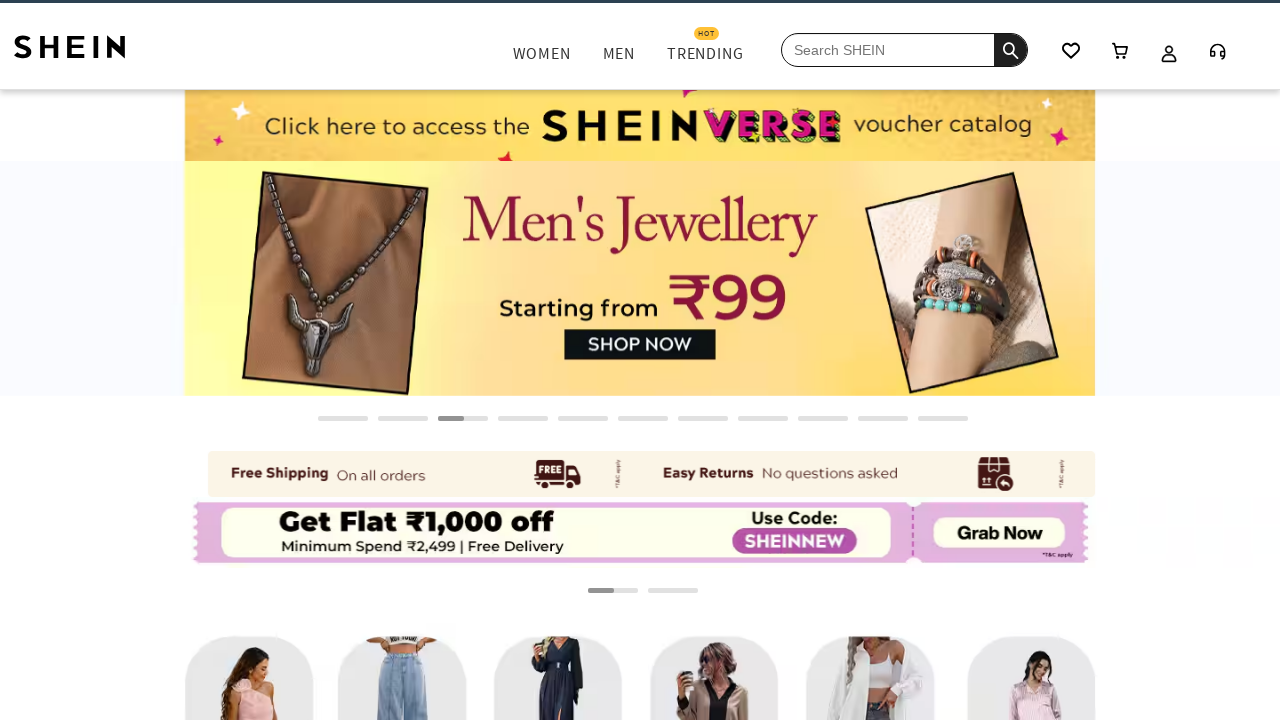

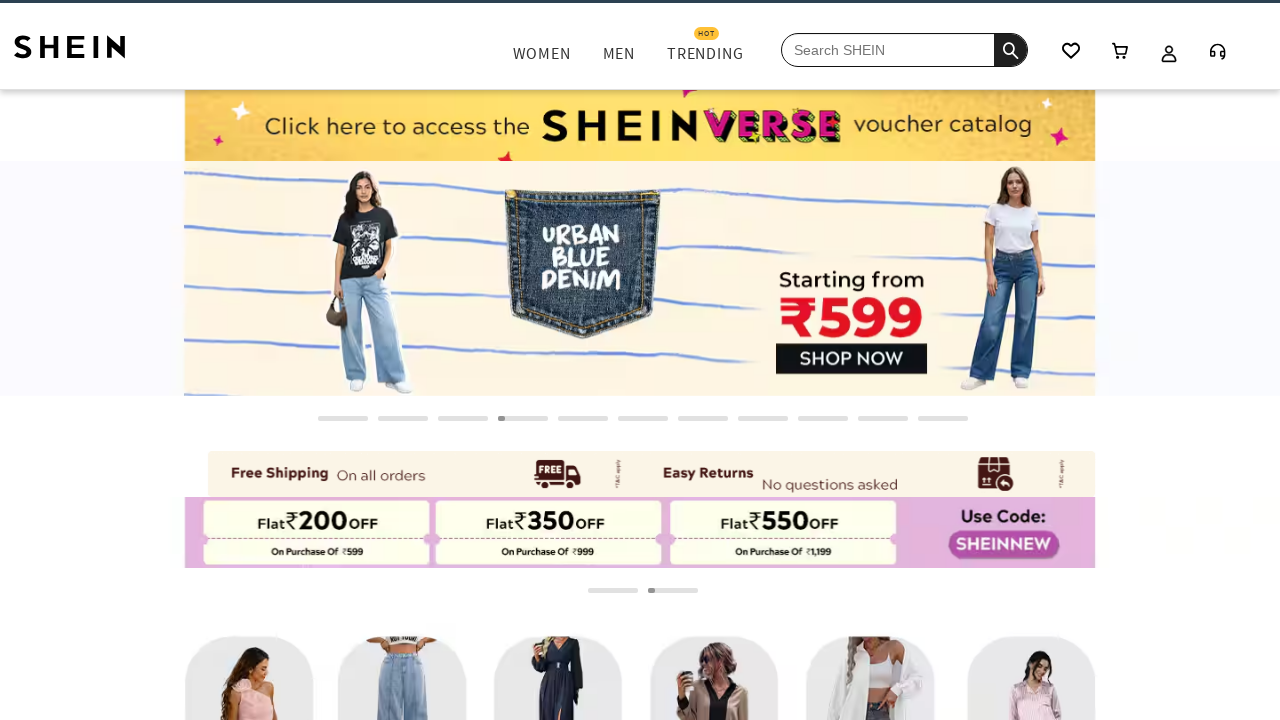